Tests registration form validation with invalid email format, verifying that appropriate error messages appear for malformed email addresses

Starting URL: https://alada.vn

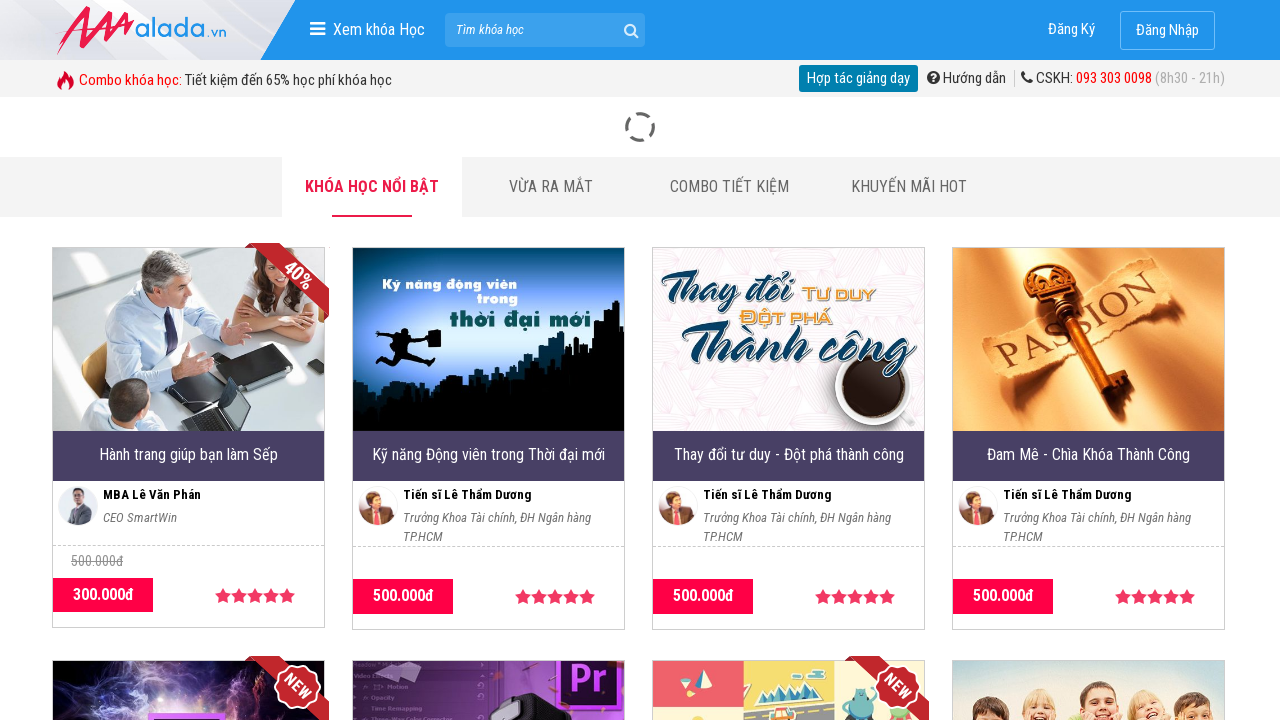

Clicked on Register link at (1072, 30) on xpath=//a[text()='Đăng Ký']
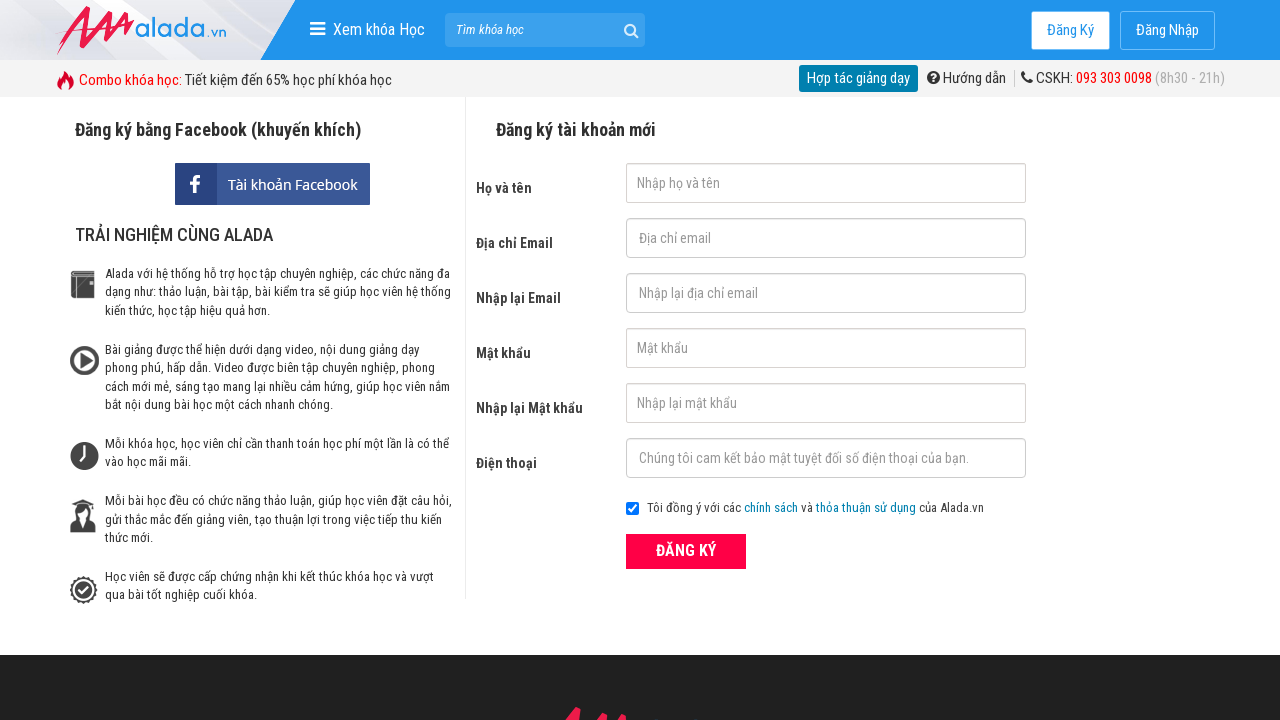

Filled first name field with 'John Kennedy' on #txtFirstname
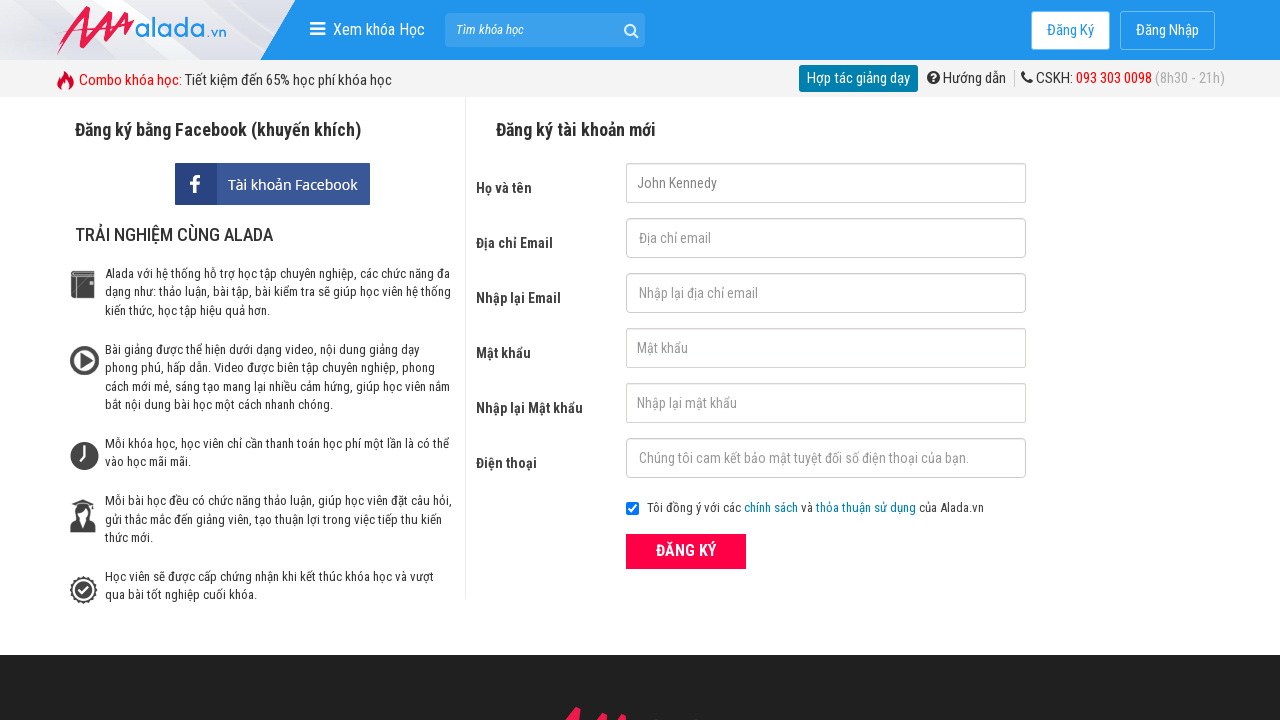

Filled email field with invalid format '123@123@65dd' on #txtEmail
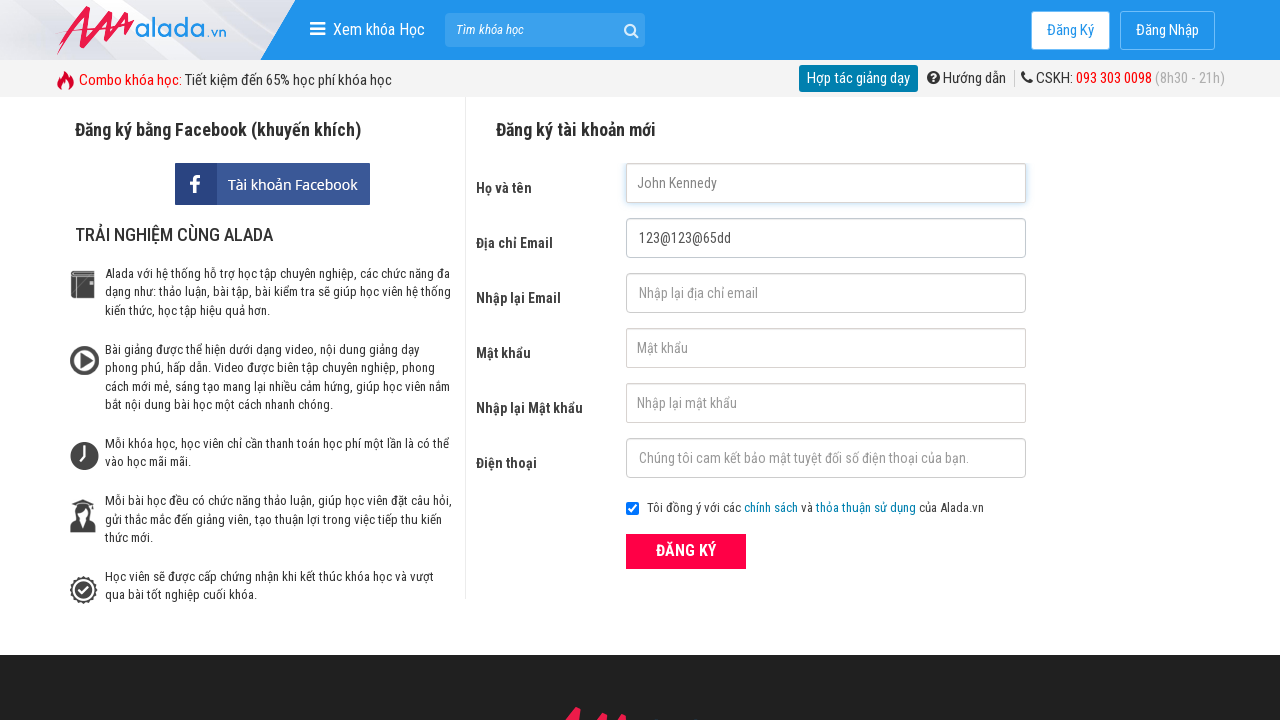

Filled confirm email field with invalid format '123@123@65dd' on #txtCEmail
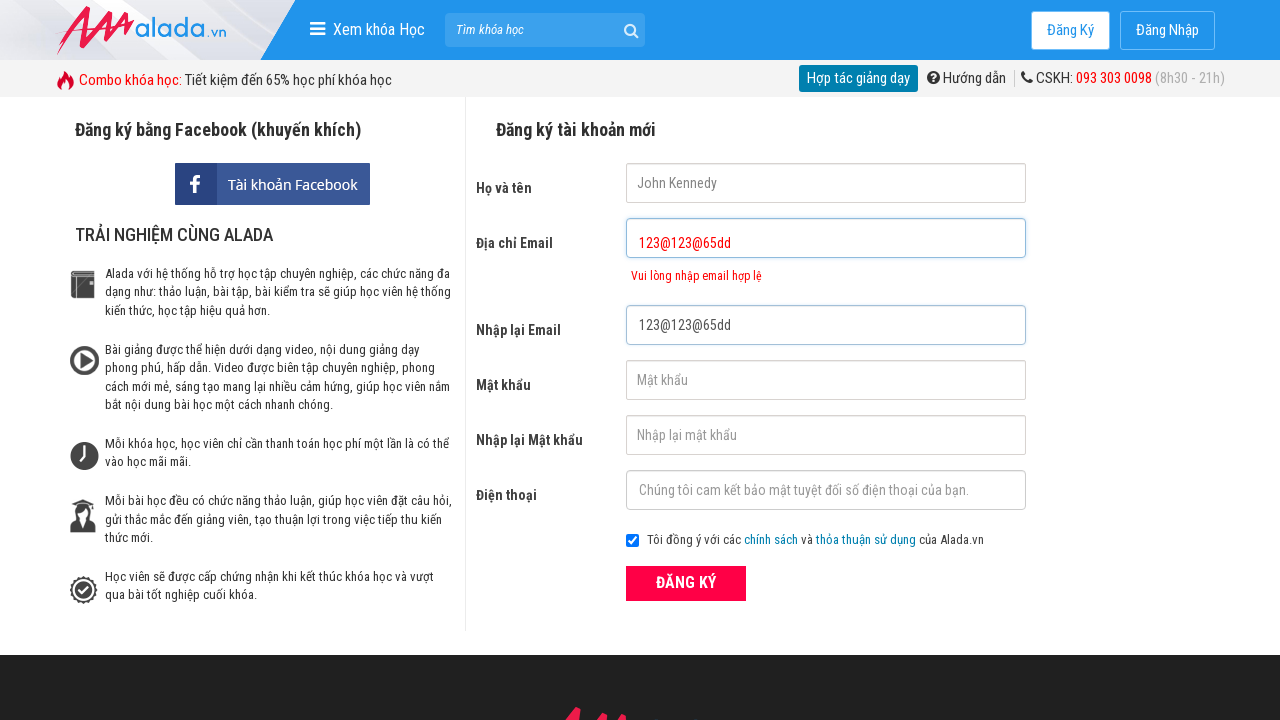

Filled password field with '123456' on #txtPassword
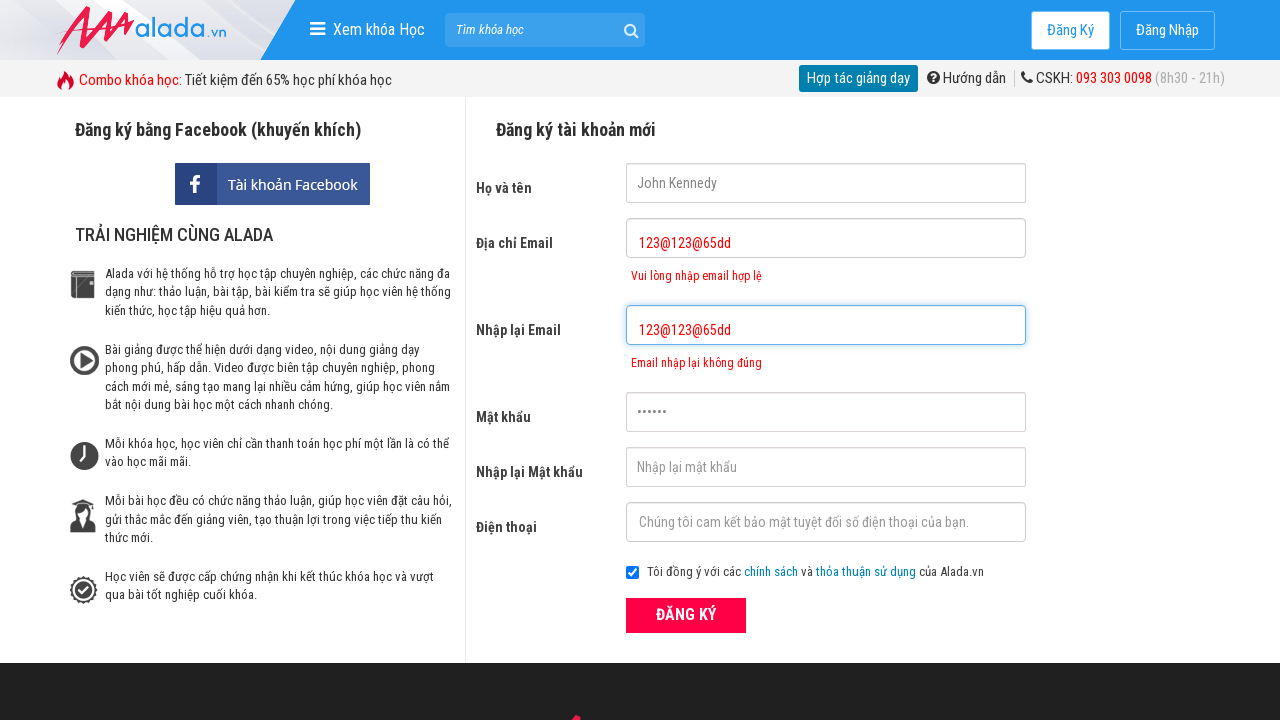

Filled confirm password field with '123456' on #txtCPassword
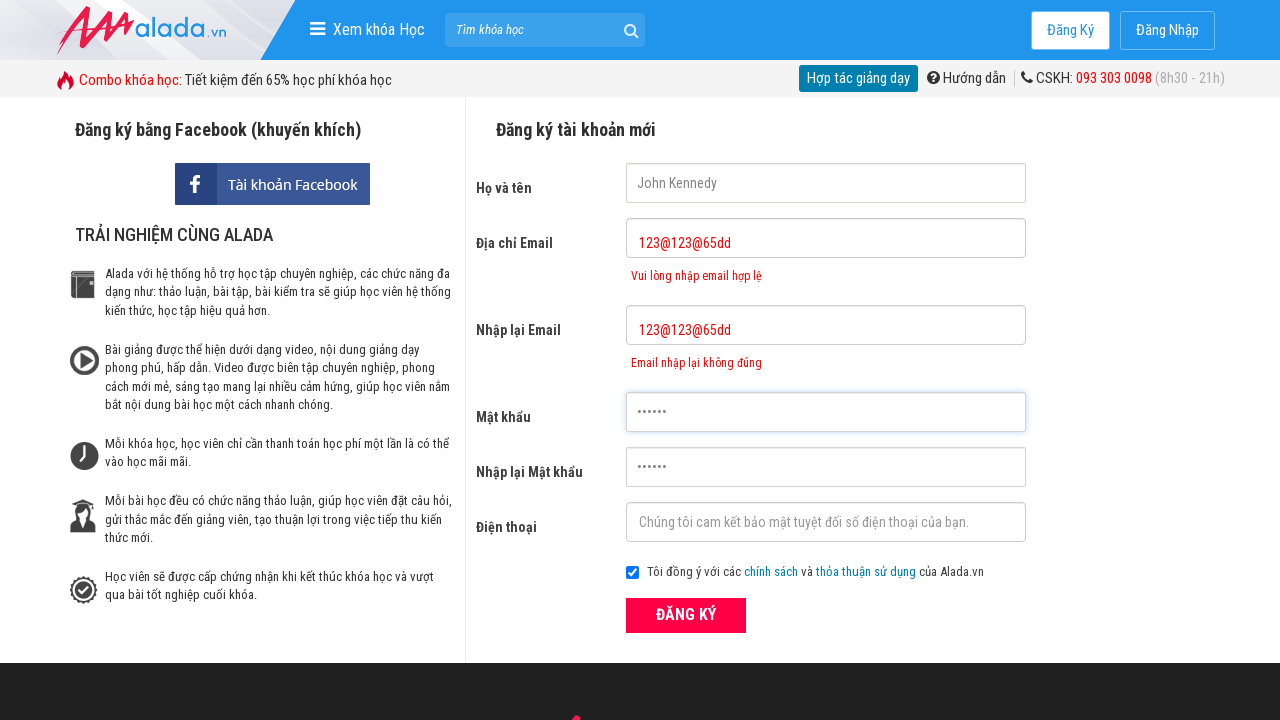

Filled phone field with '0987654321' on #txtPhone
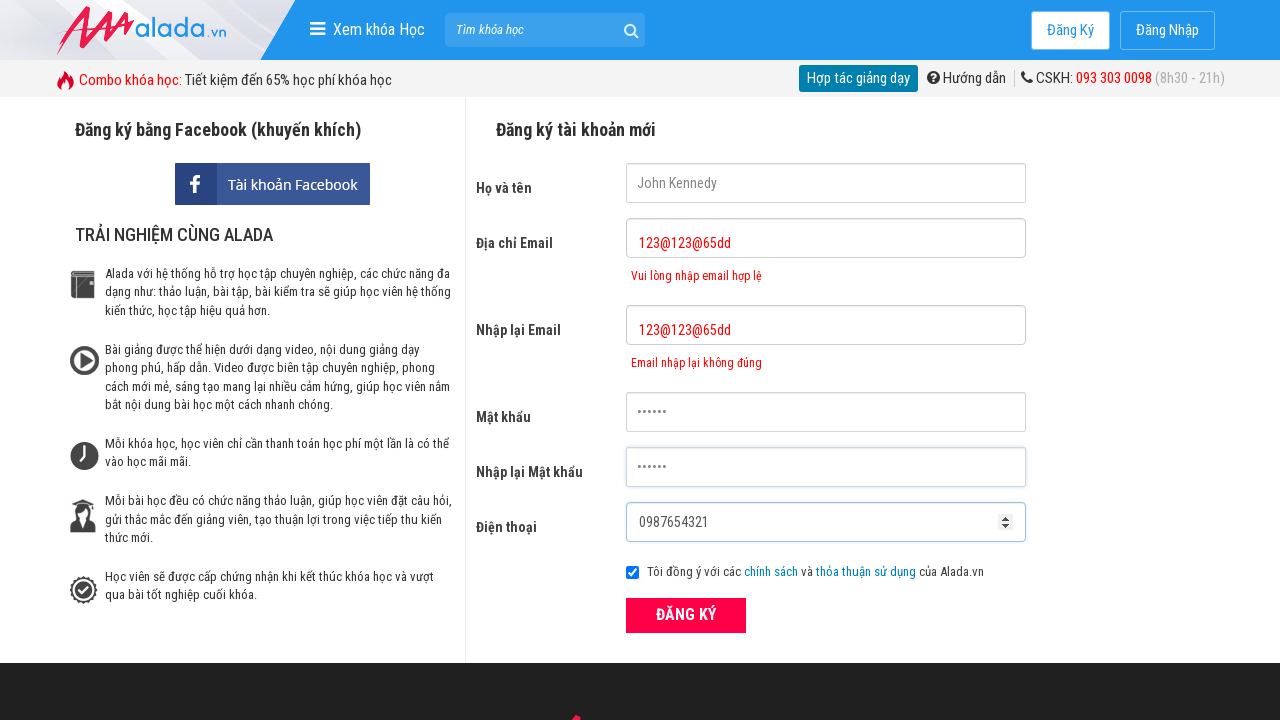

Clicked submit button to register with invalid email at (686, 615) on xpath=//button[@class='btn_pink_sm fs16']
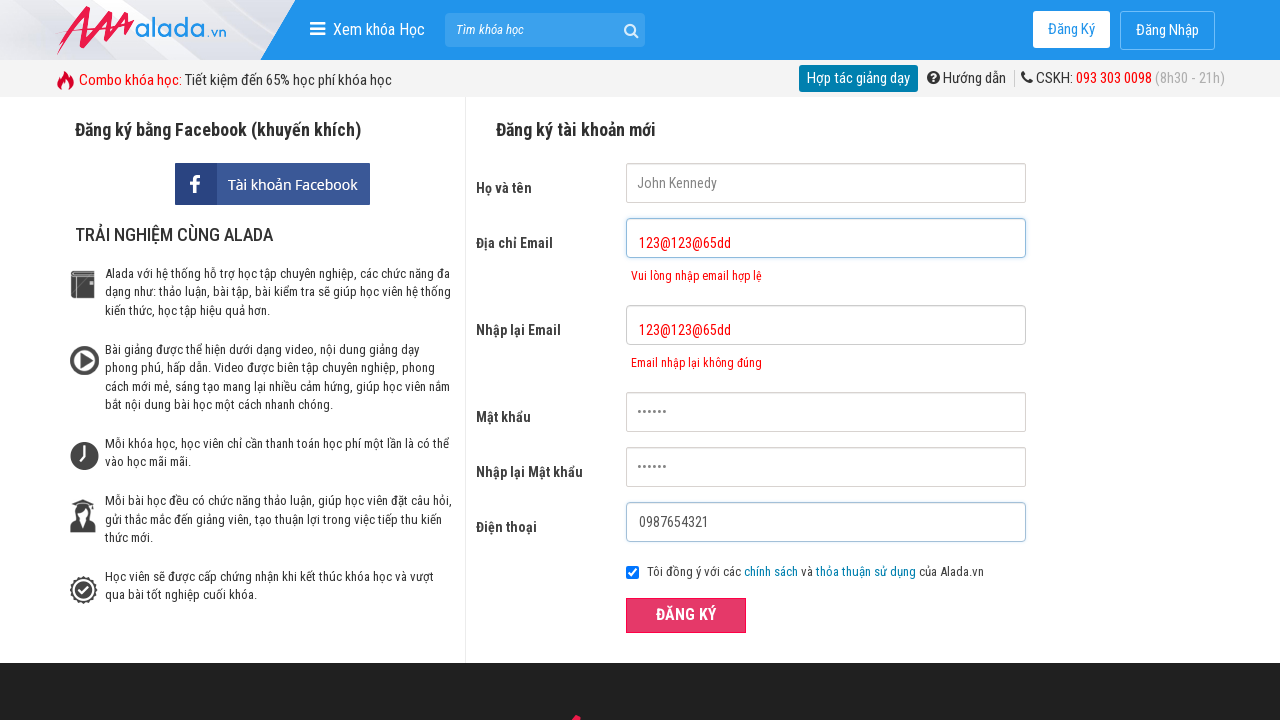

Email error message appeared, validating invalid email format detection
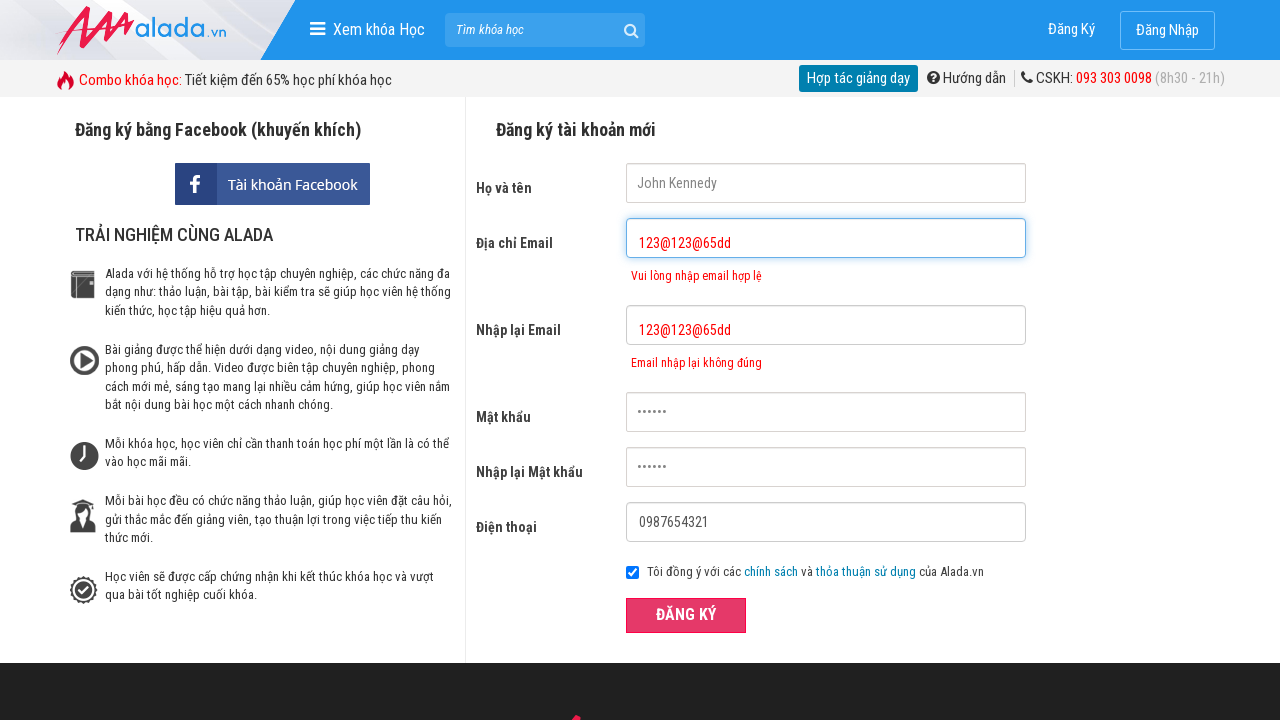

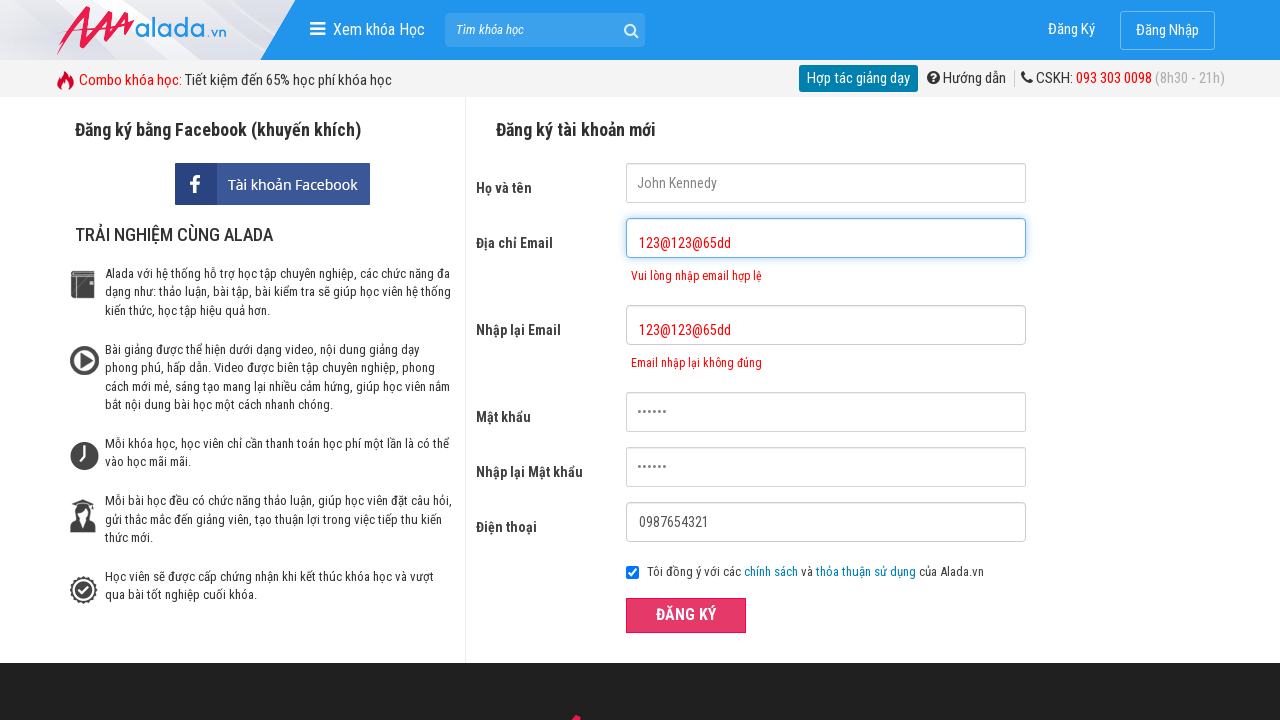